Tests sorting the Due column in descending order by clicking the column header twice and verifying the values are sorted in reverse order.

Starting URL: http://the-internet.herokuapp.com/tables

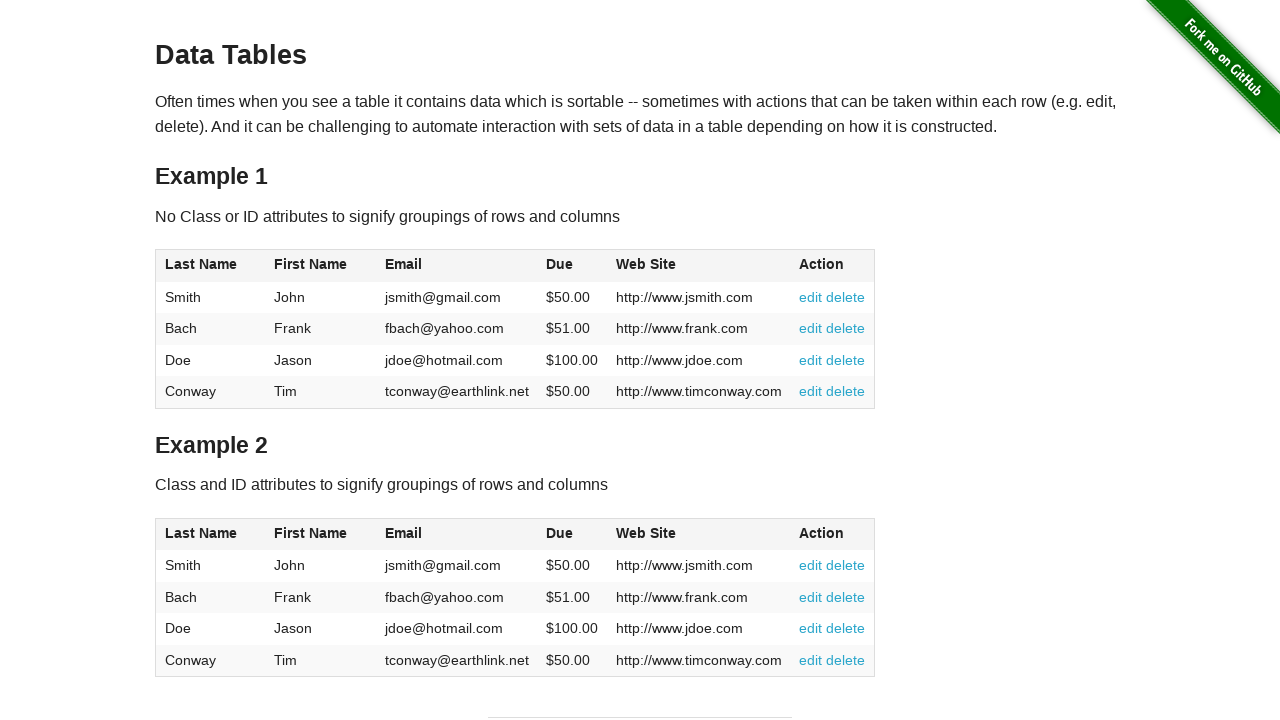

Clicked Due column header first time to sort in ascending order at (572, 266) on #table1 thead tr th:nth-child(4)
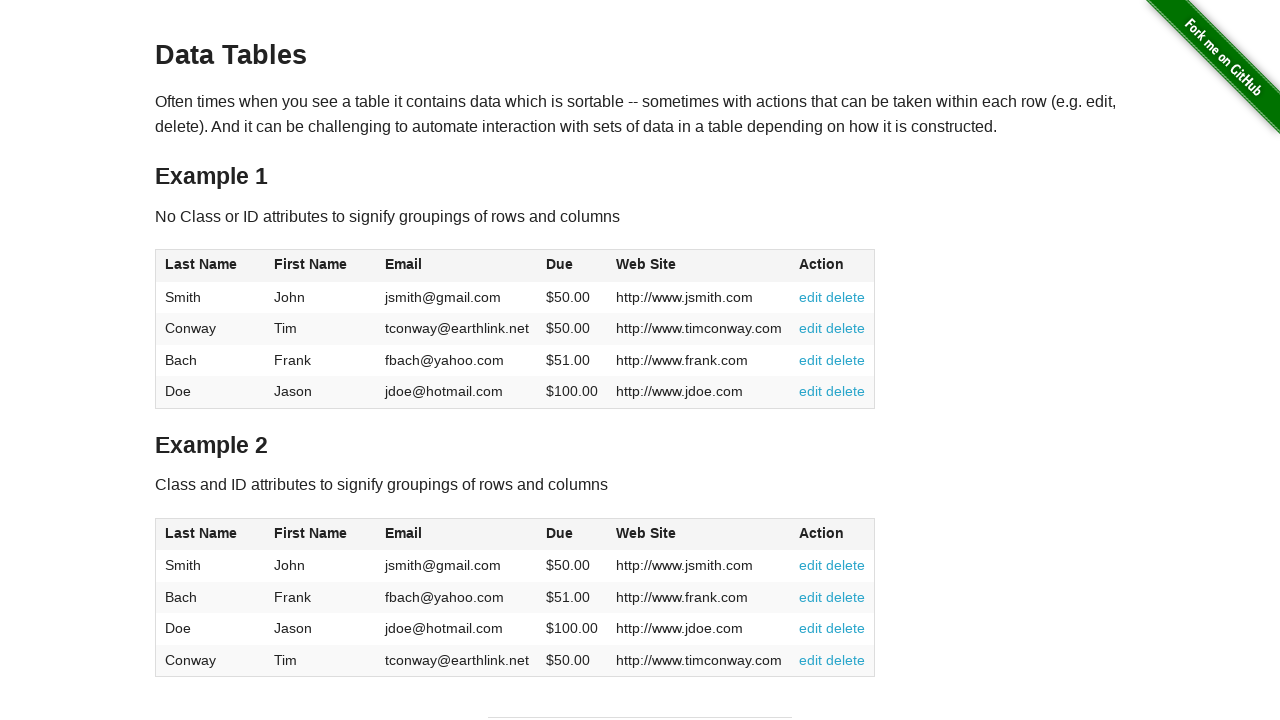

Clicked Due column header second time to sort in descending order at (572, 266) on #table1 thead tr th:nth-child(4)
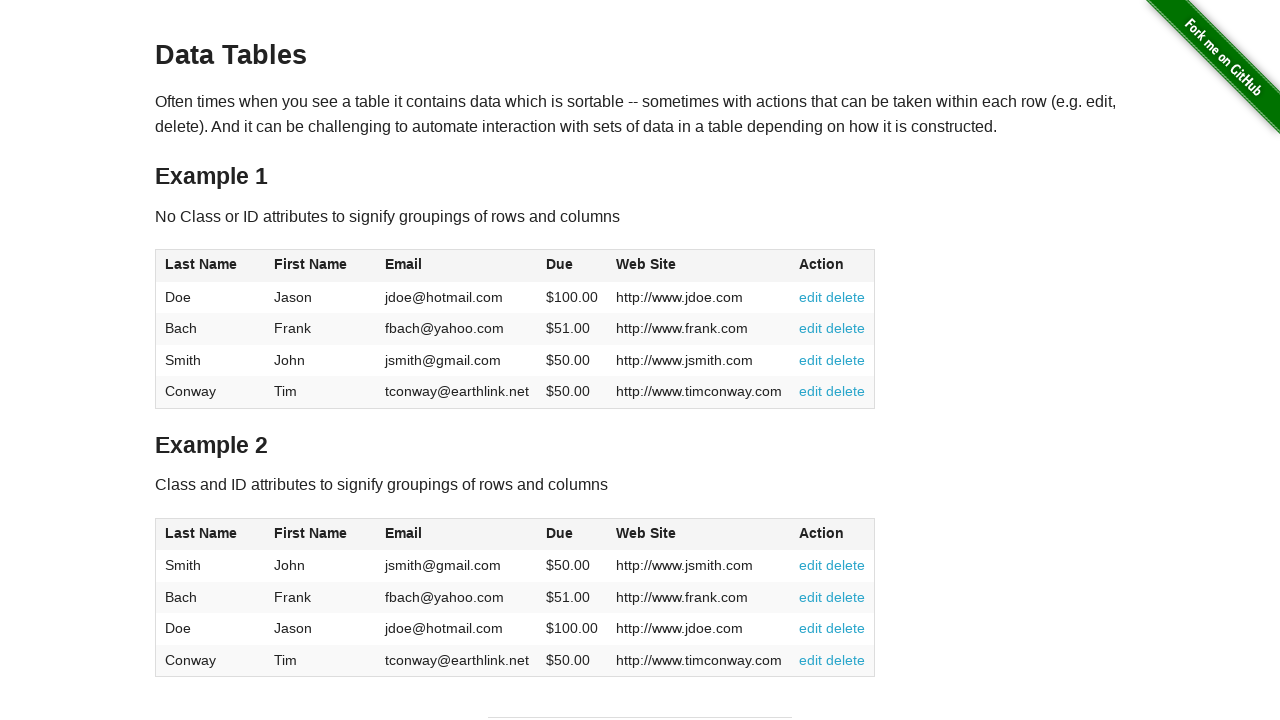

Due column data loaded and verified to be sorted in descending order
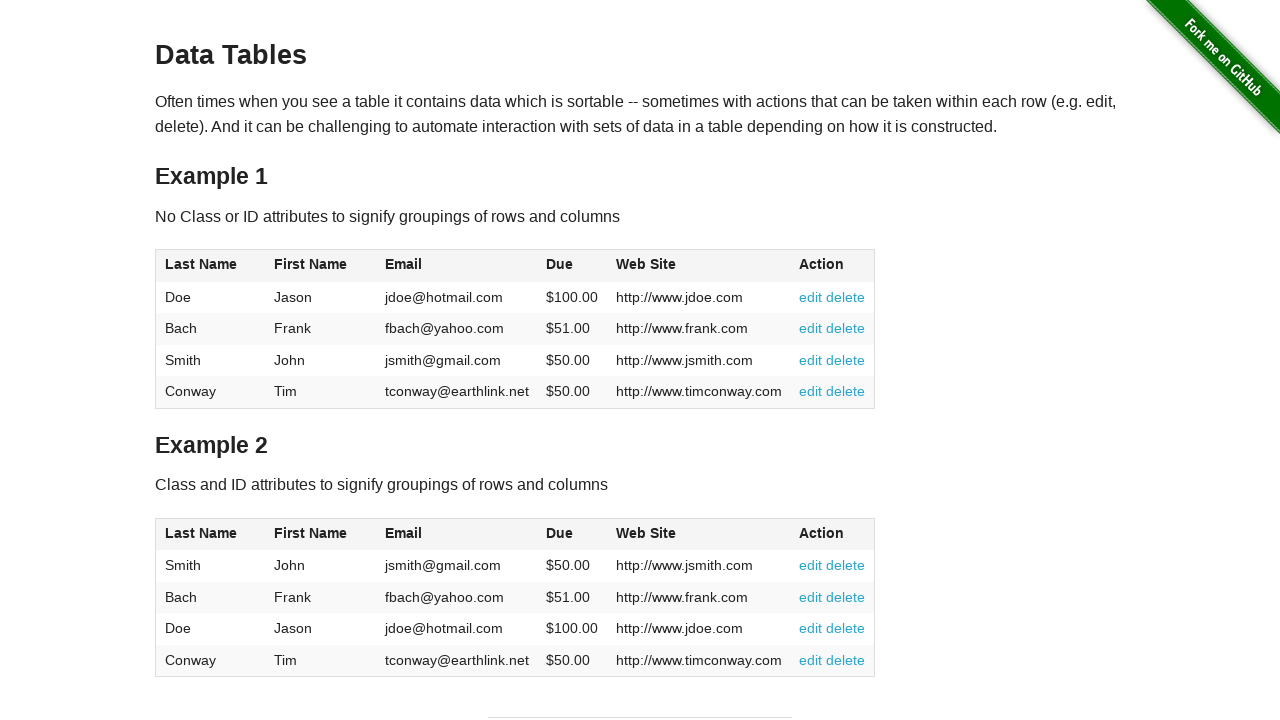

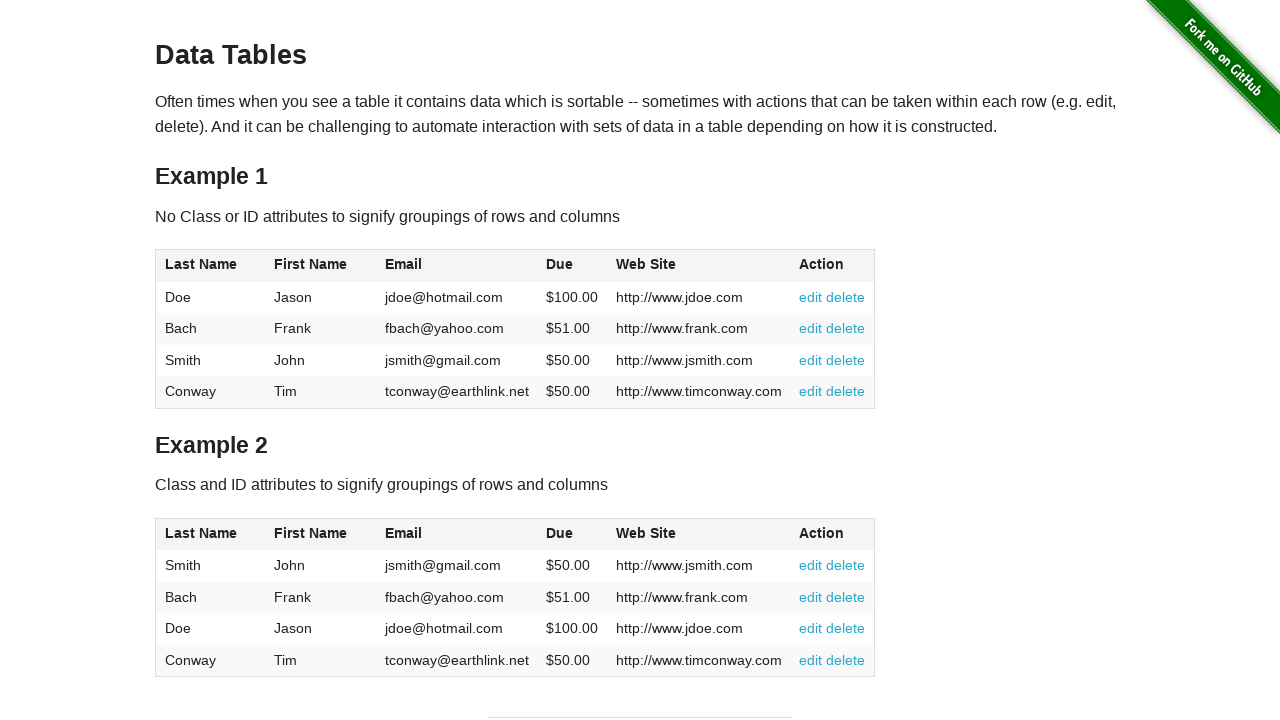